Navigates to JPL Space images page and clicks the button to view the full featured image

Starting URL: https://data-class-jpl-space.s3.amazonaws.com/JPL_Space/index.html

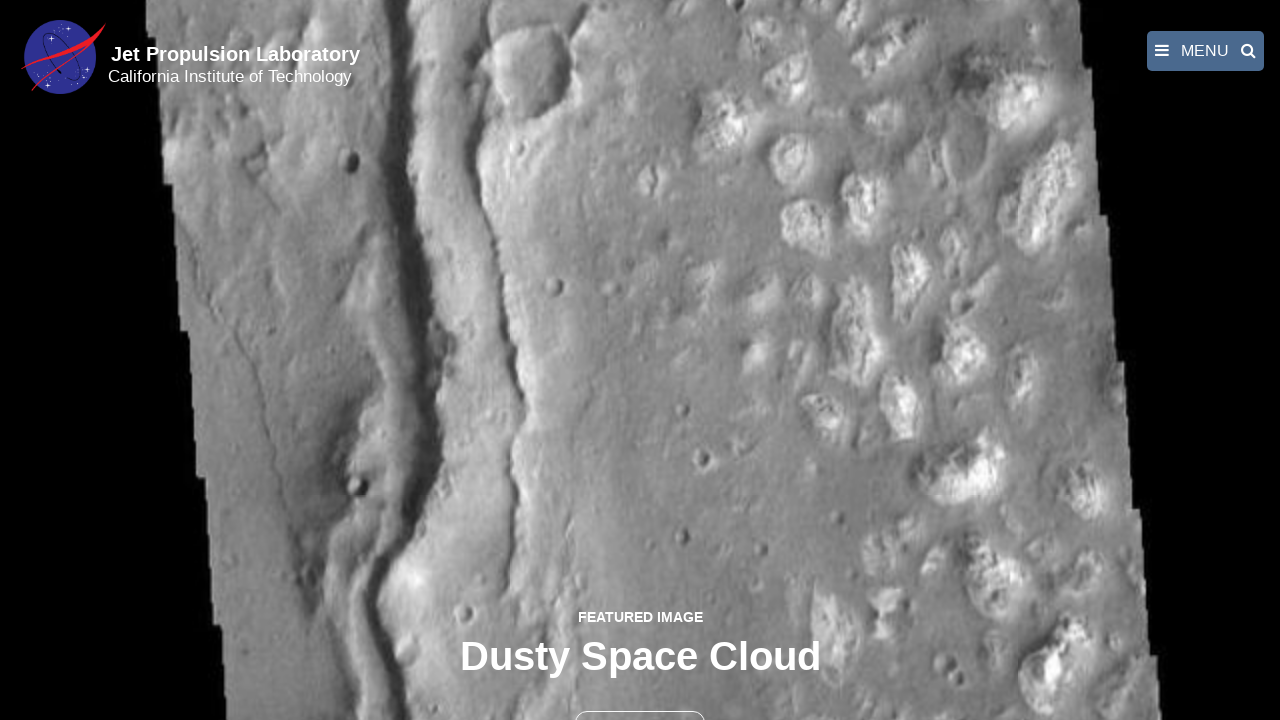

Navigated to JPL Space images page
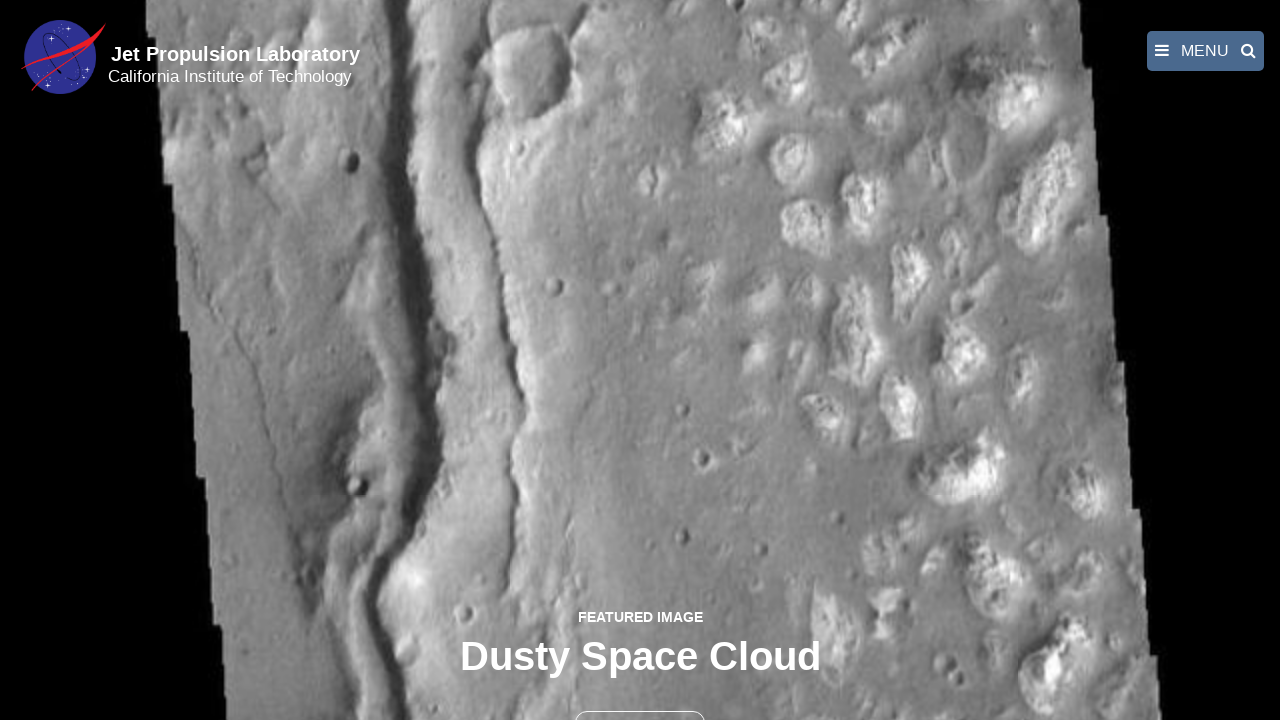

Clicked the button to view the full featured image at (640, 699) on button >> nth=1
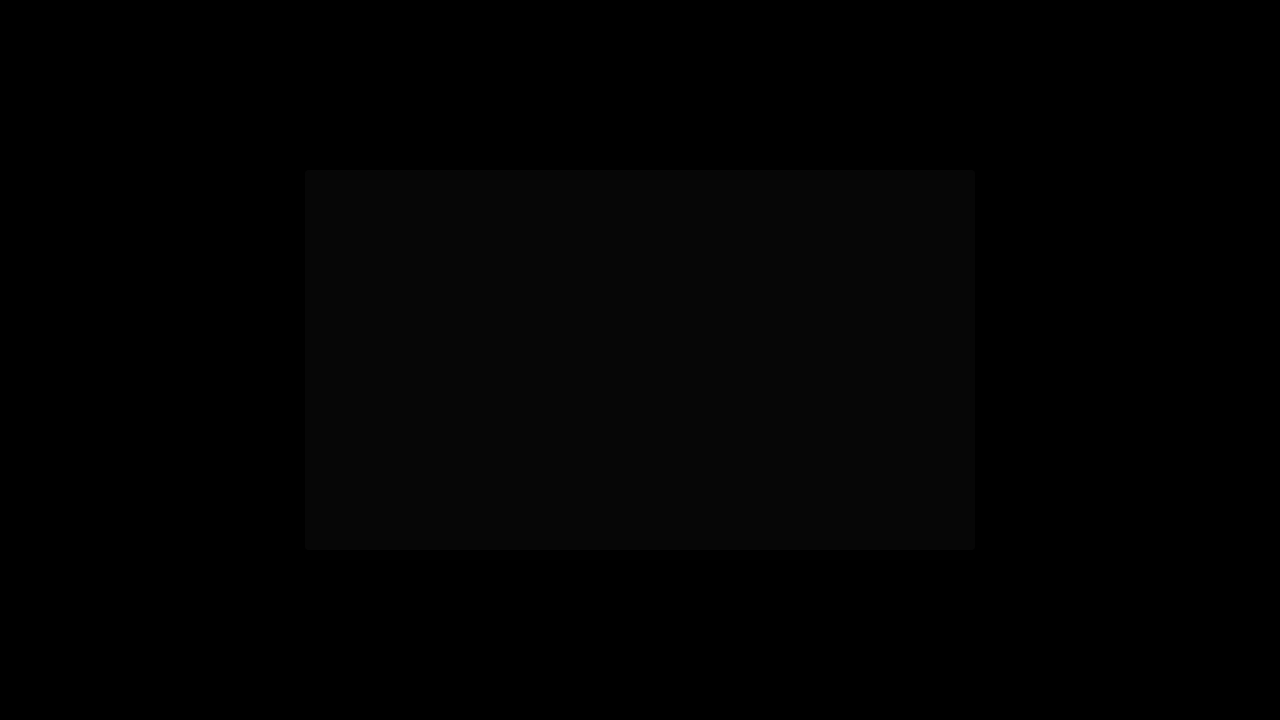

Full featured image loaded and displayed
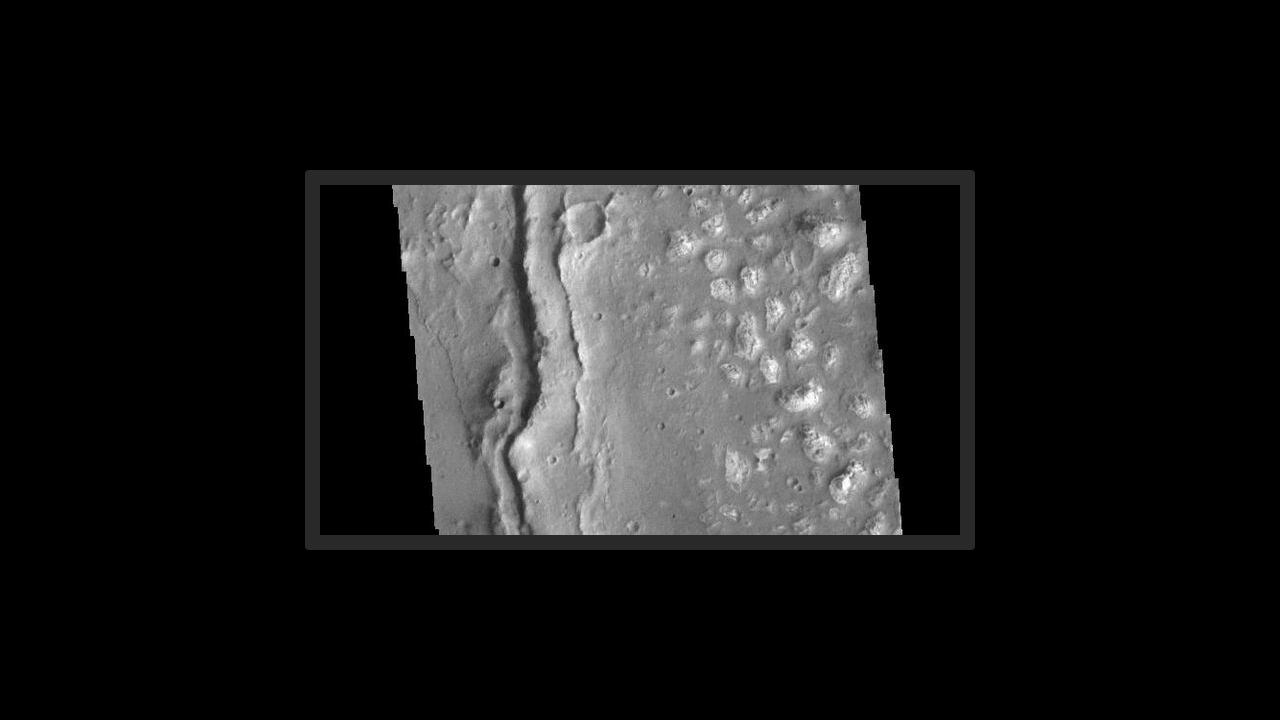

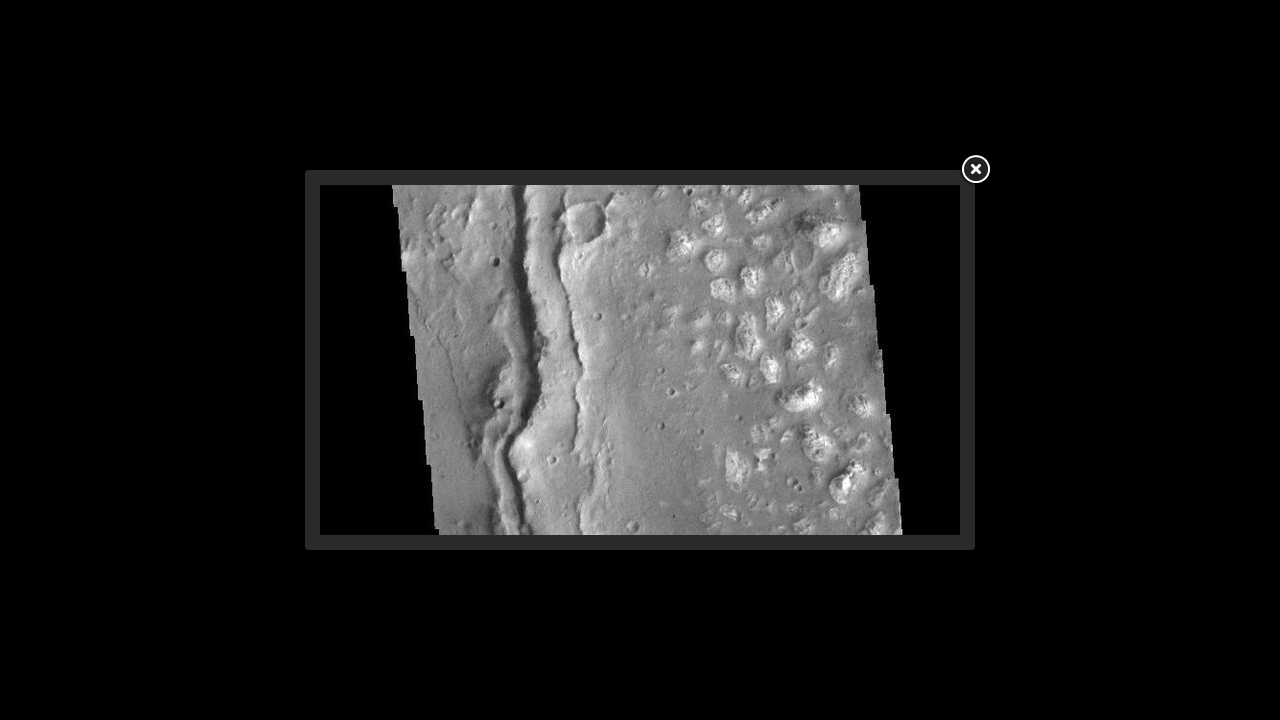